Tests JavaScript alert handling by clicking the first button, accepting the alert, and verifying the result message

Starting URL: https://the-internet.herokuapp.com/javascript_alerts

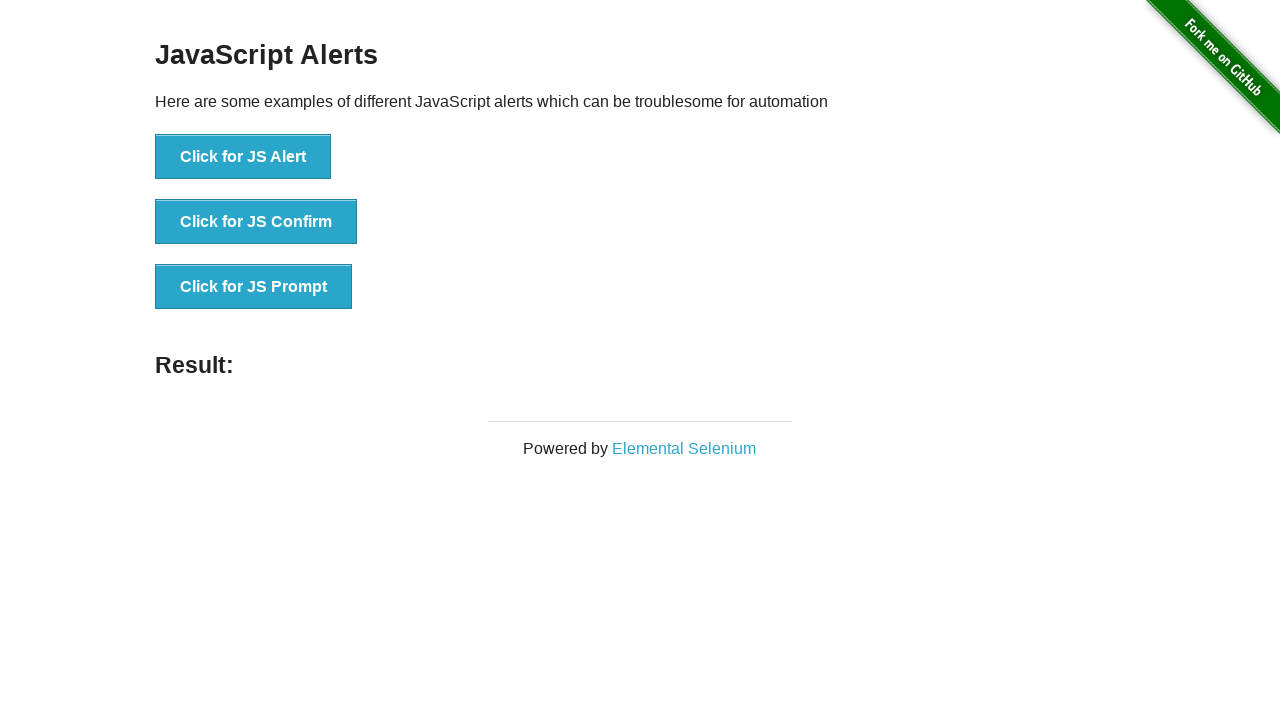

Clicked the first button to trigger JavaScript alert at (243, 157) on button[onclick='jsAlert()']
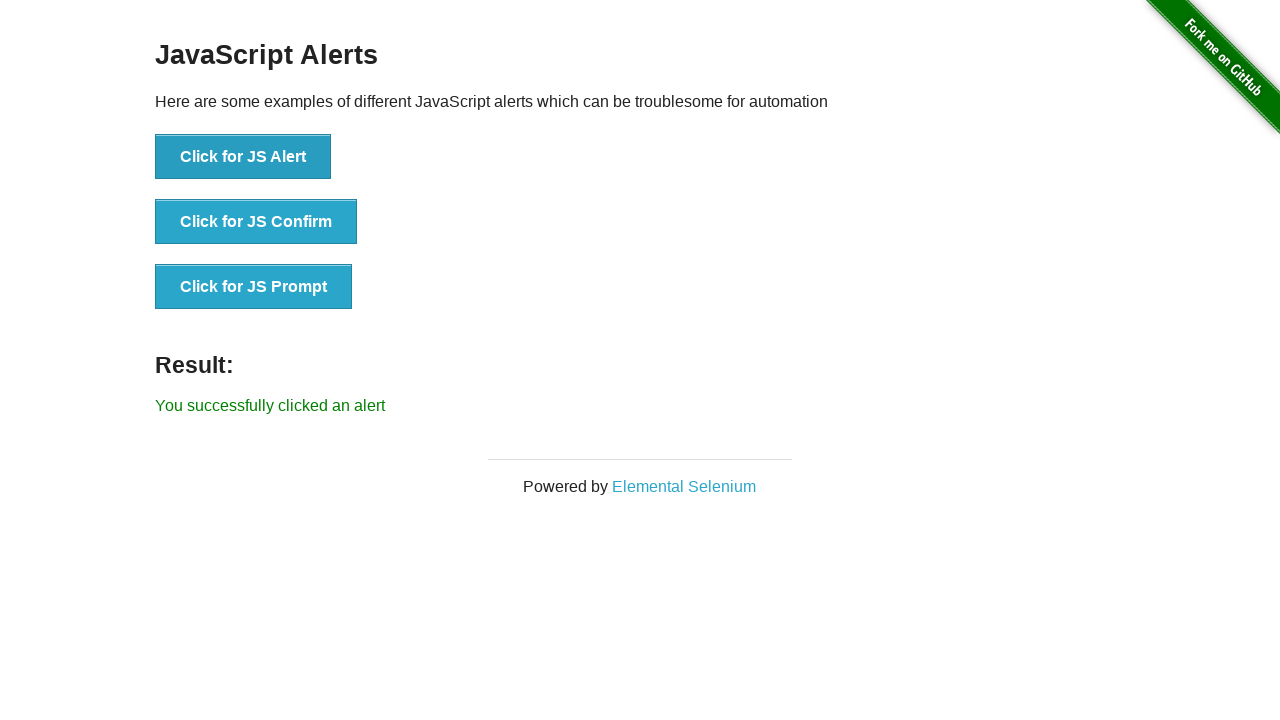

Set up dialog handler to accept alerts
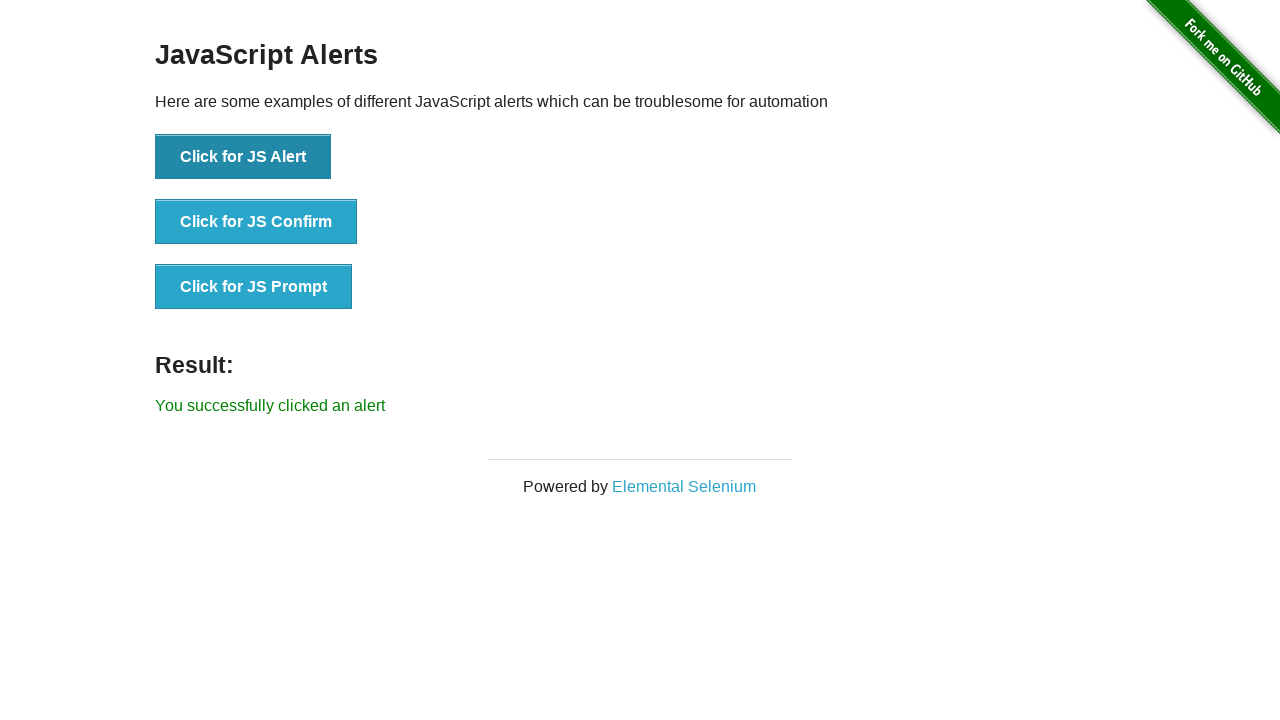

Clicked button to trigger alert and accepted it at (243, 157) on button[onclick='jsAlert()']
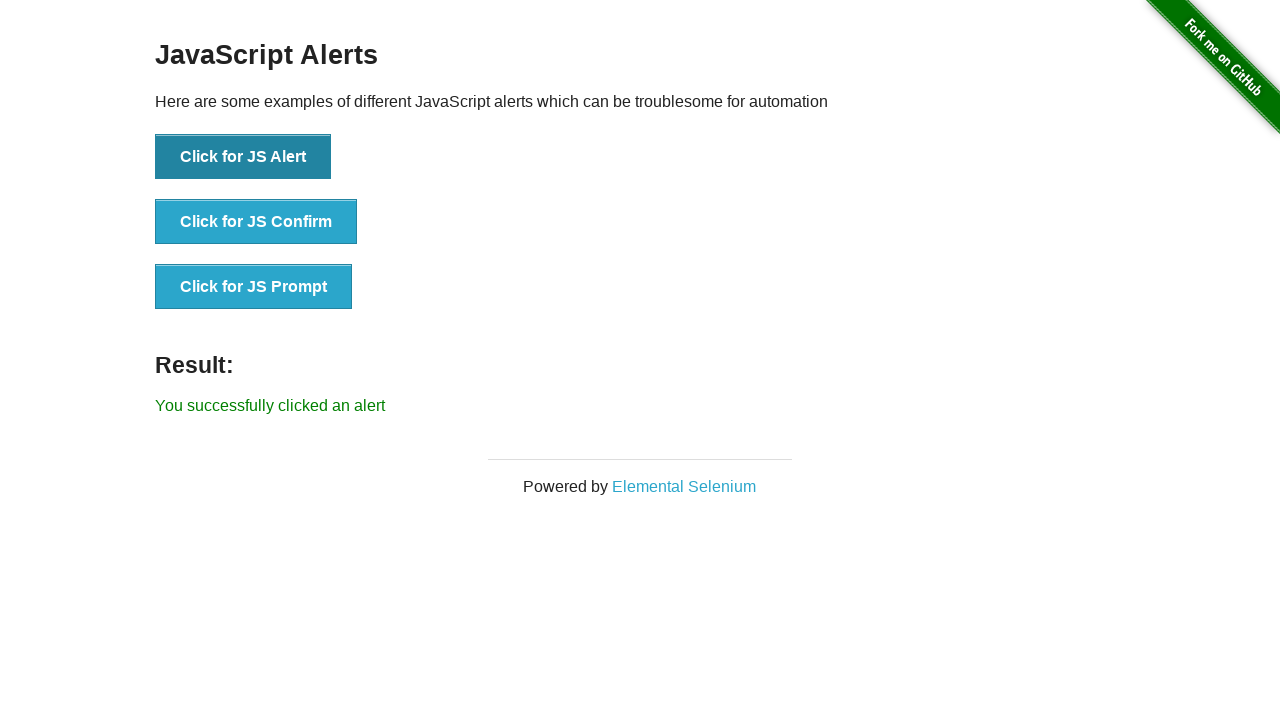

Waited for result message to appear
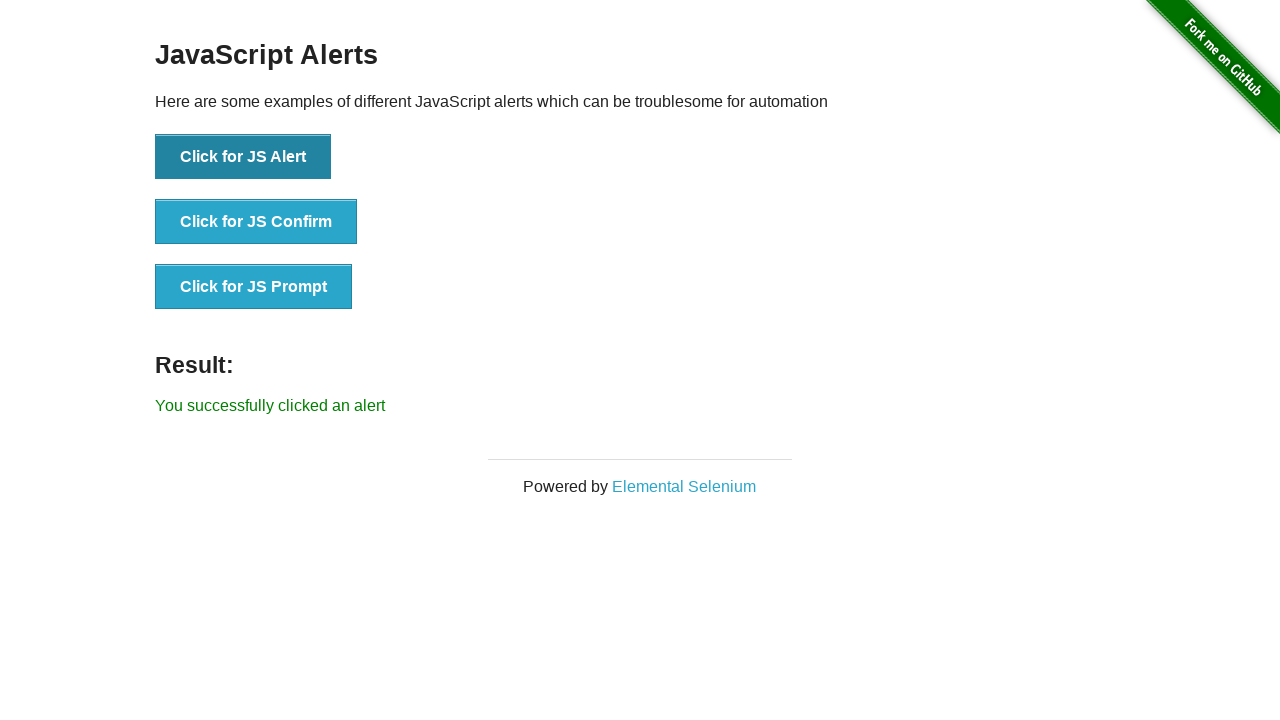

Retrieved result message text
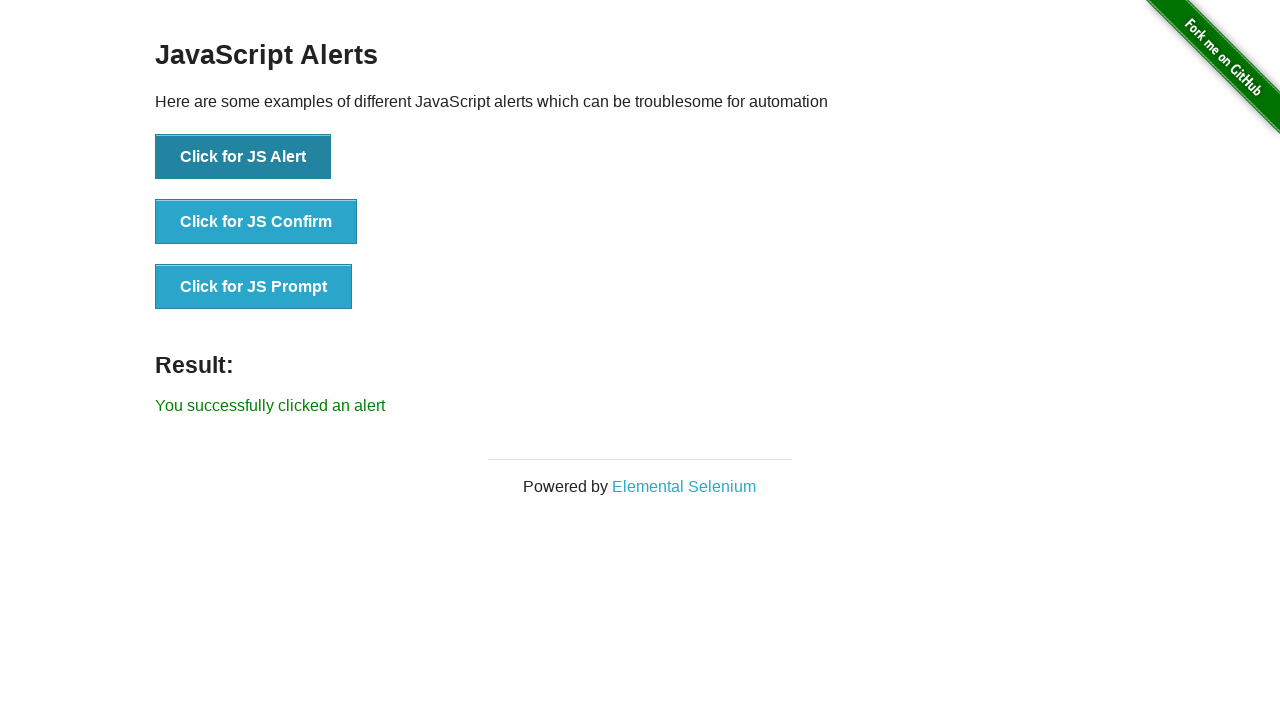

Verified result message is 'You successfully clicked an alert'
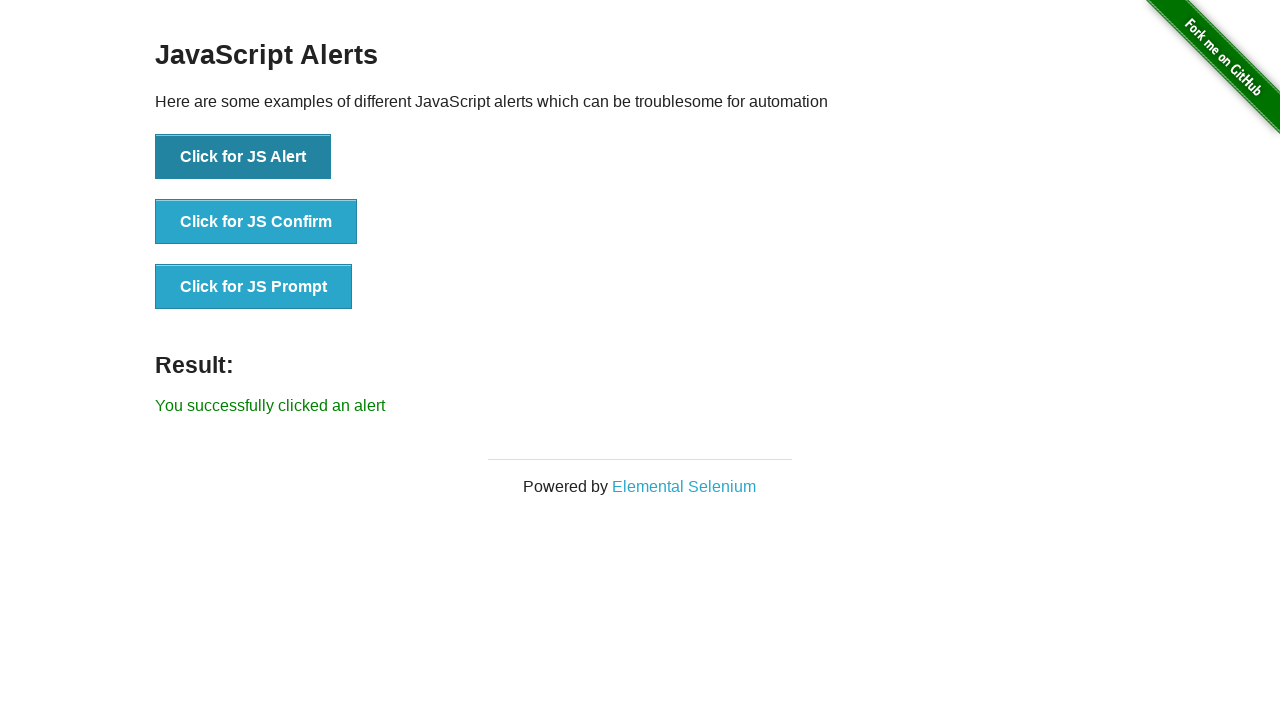

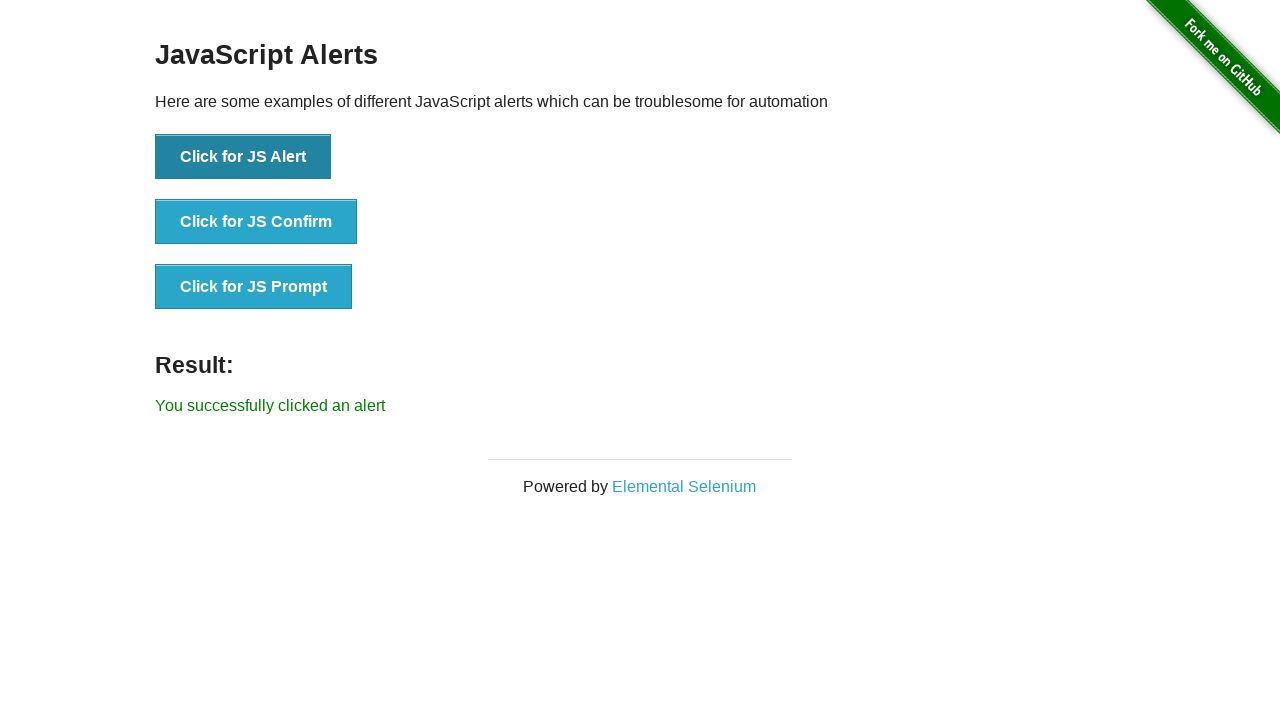